Tests the jQuery UI datepicker with dropdown month and year selectors by selecting a specific date (February 22, 2020) from the calendar widget.

Starting URL: https://jqueryui.com/datepicker/#dropdown-month-year

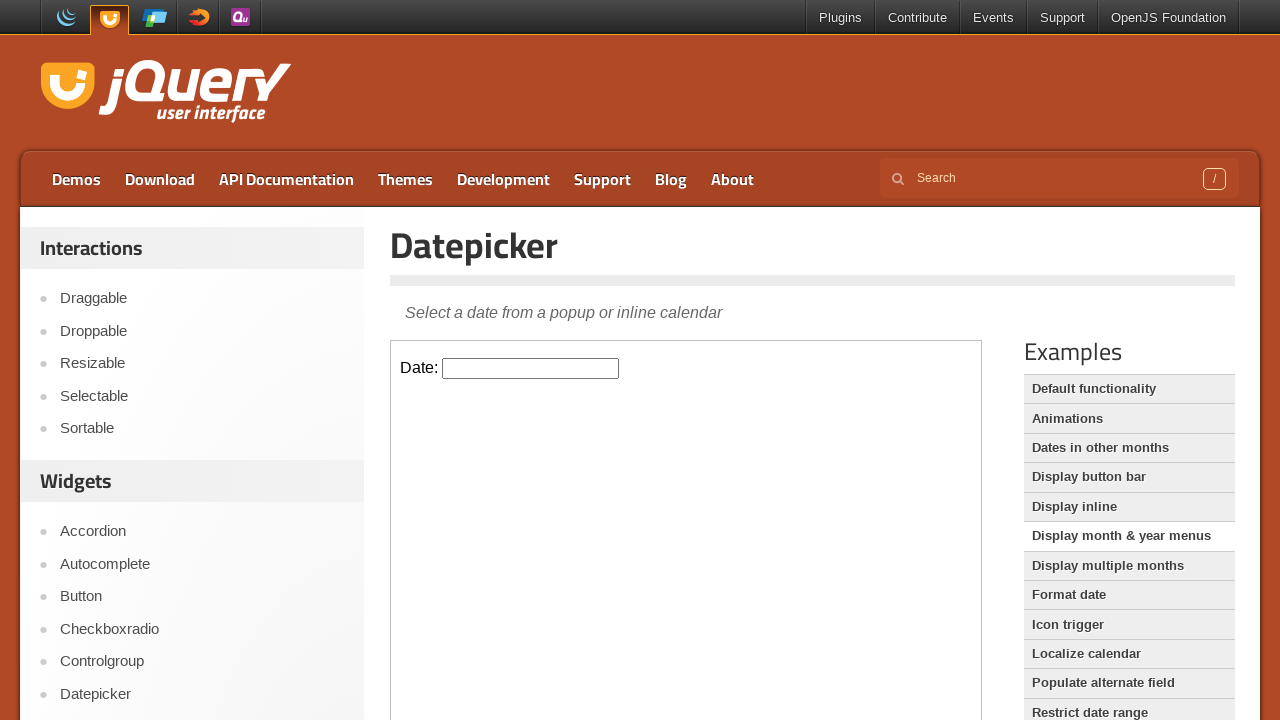

Located iframe containing datepicker demo
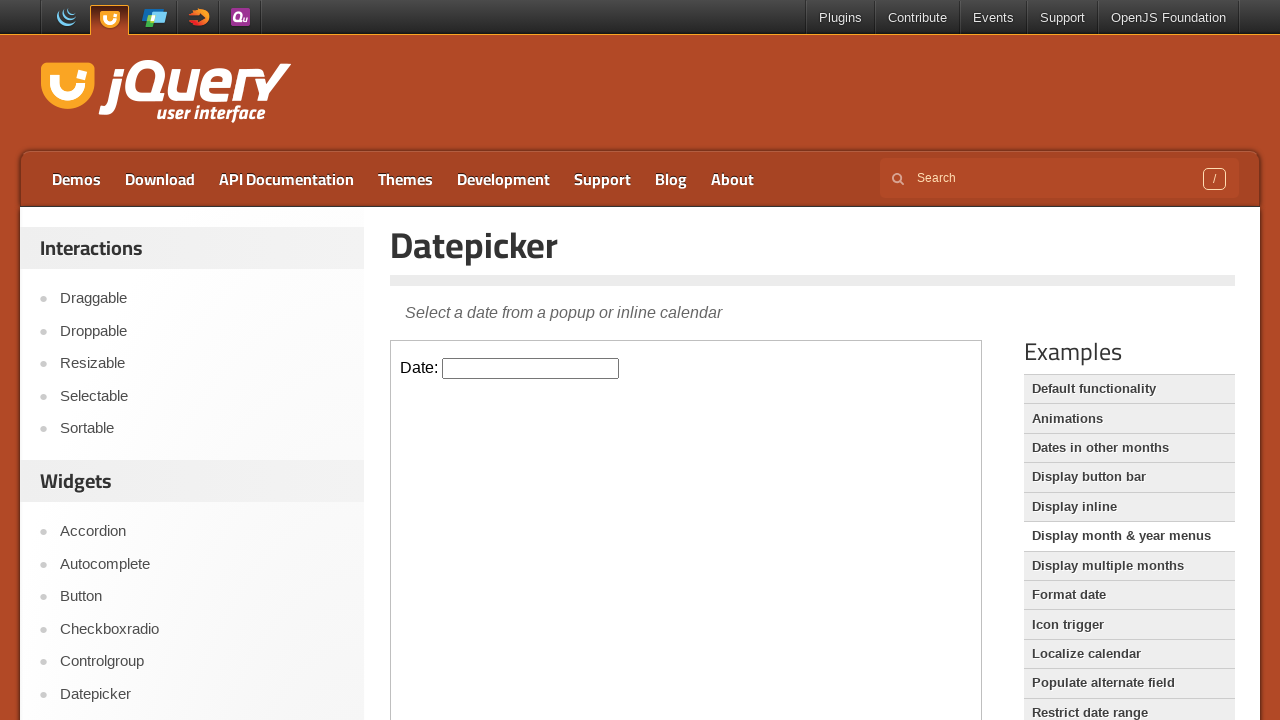

Clicked datepicker input to open calendar widget at (531, 368) on iframe.demo-frame >> internal:control=enter-frame >> #datepicker
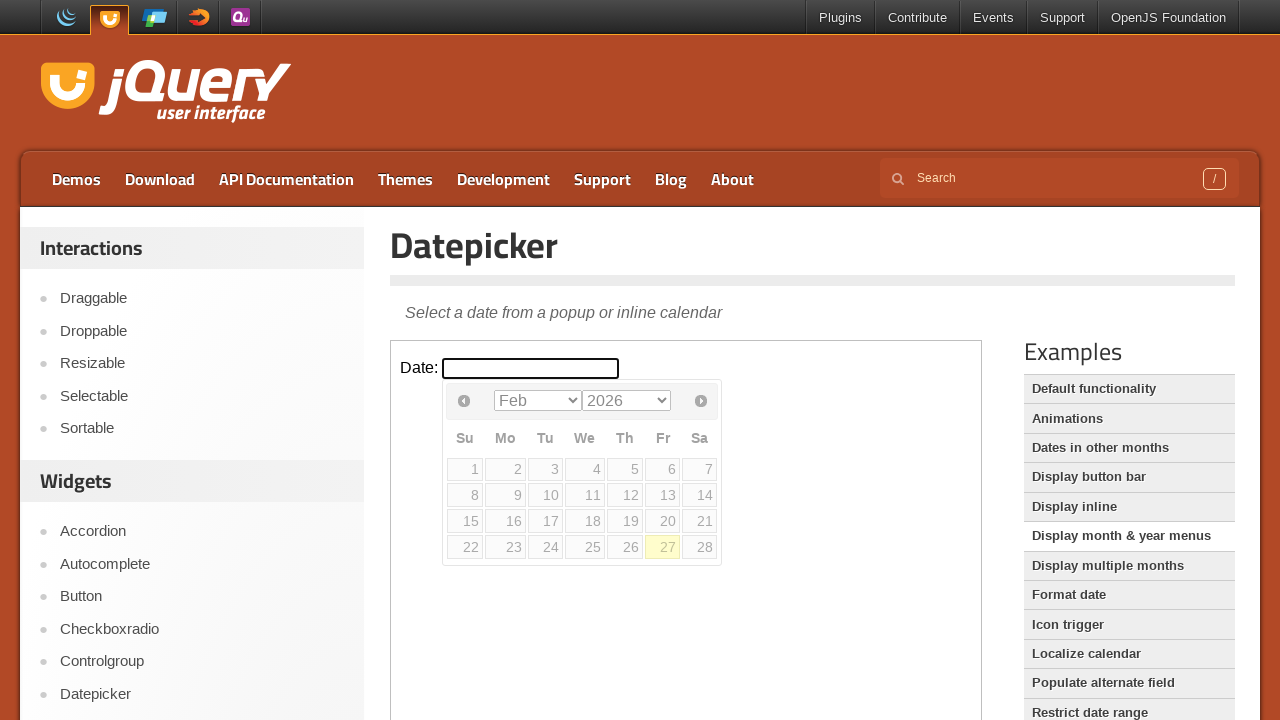

Selected year 2020 from dropdown on iframe.demo-frame >> internal:control=enter-frame >> select.ui-datepicker-year
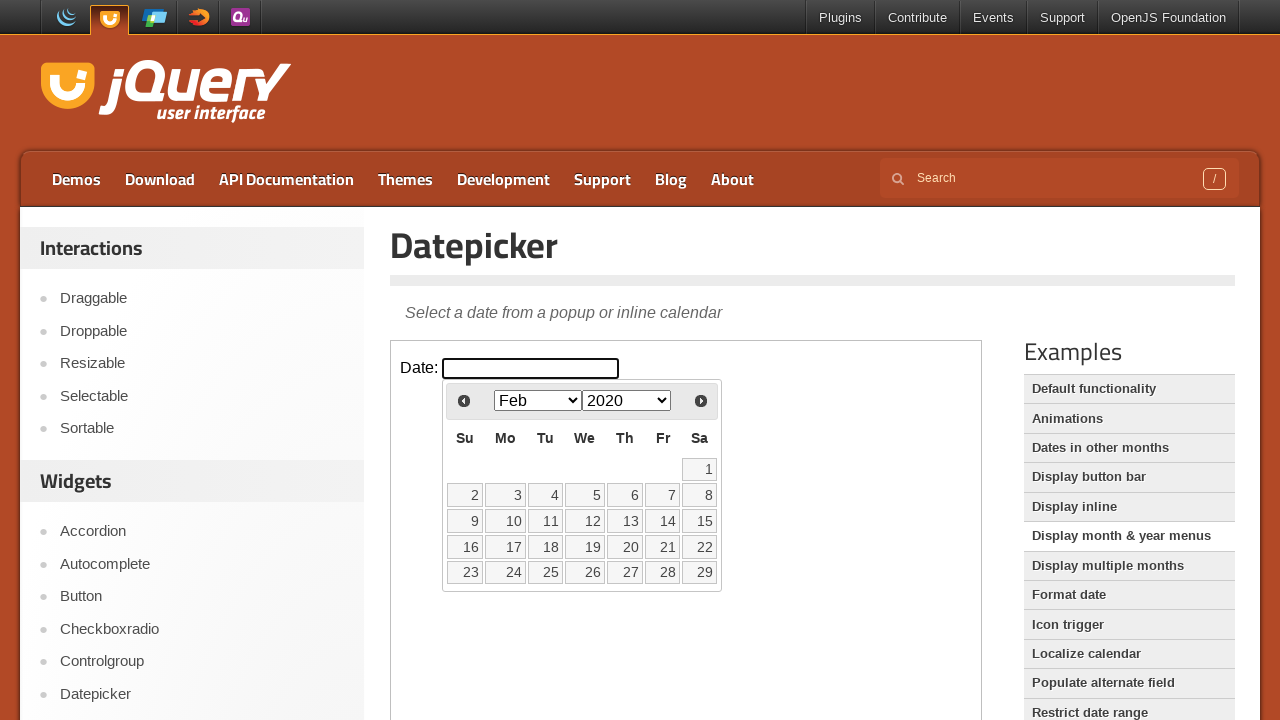

Selected month February (index 2) from dropdown on iframe.demo-frame >> internal:control=enter-frame >> select.ui-datepicker-month
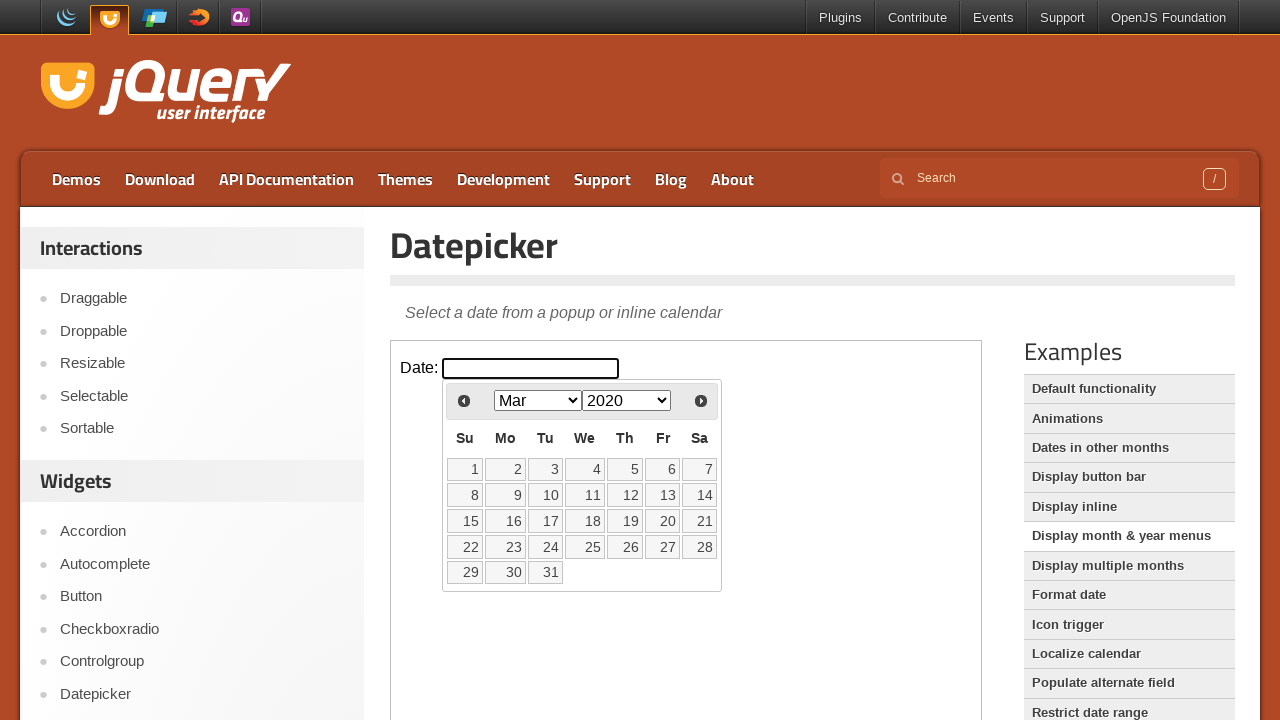

Clicked on day 22 to select February 22, 2020 at (465, 547) on iframe.demo-frame >> internal:control=enter-frame >> xpath=//table[@class='ui-da
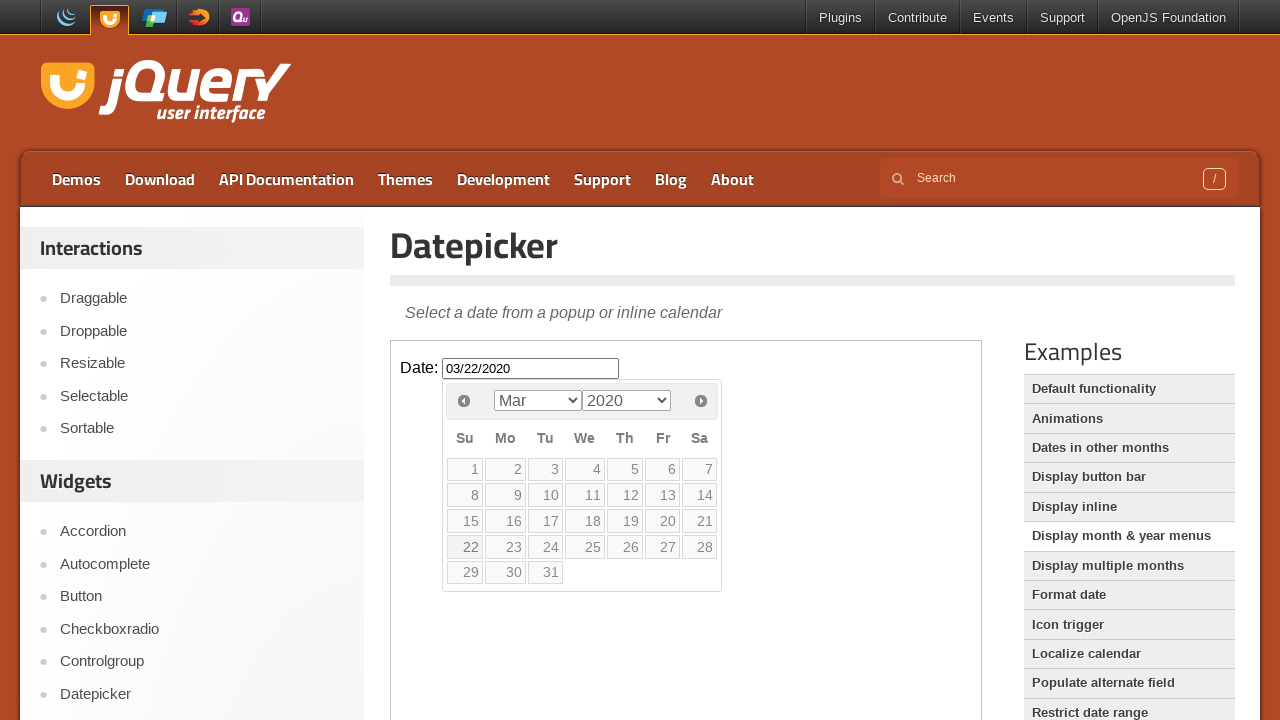

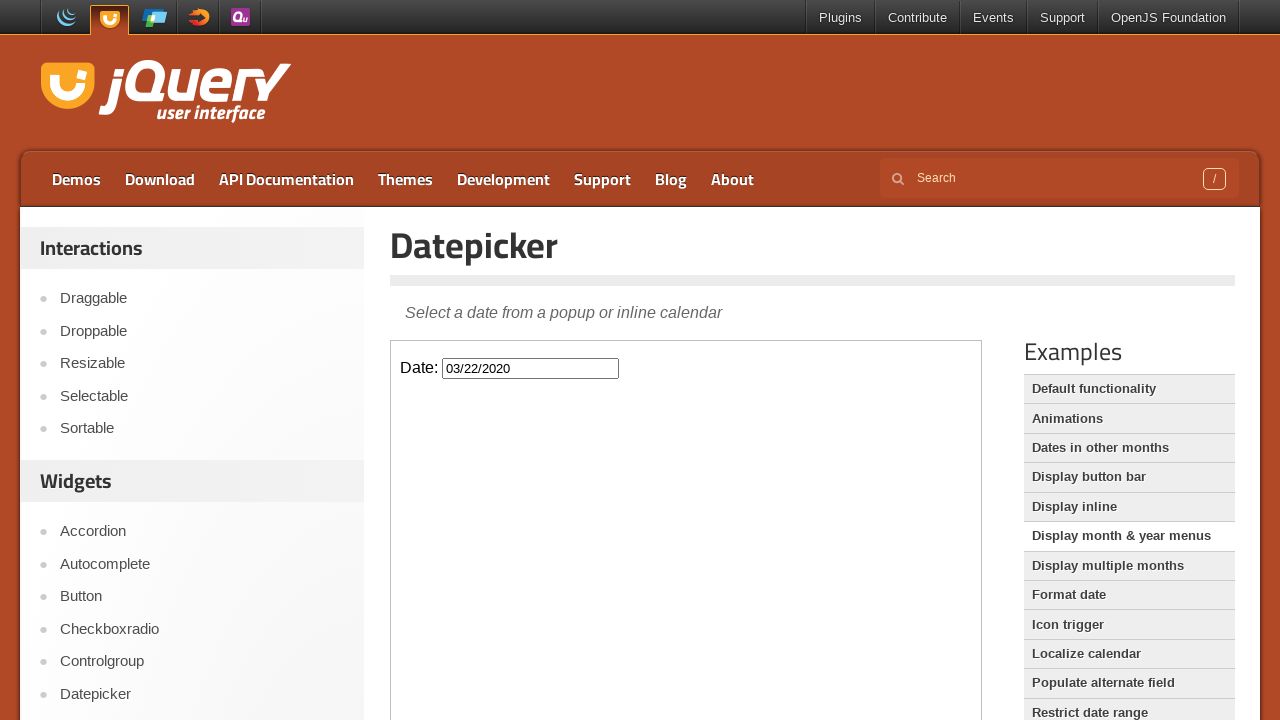